Tests text box form by filling username, then email, and submitting the form with chained actions

Starting URL: https://demoqa.com/text-box

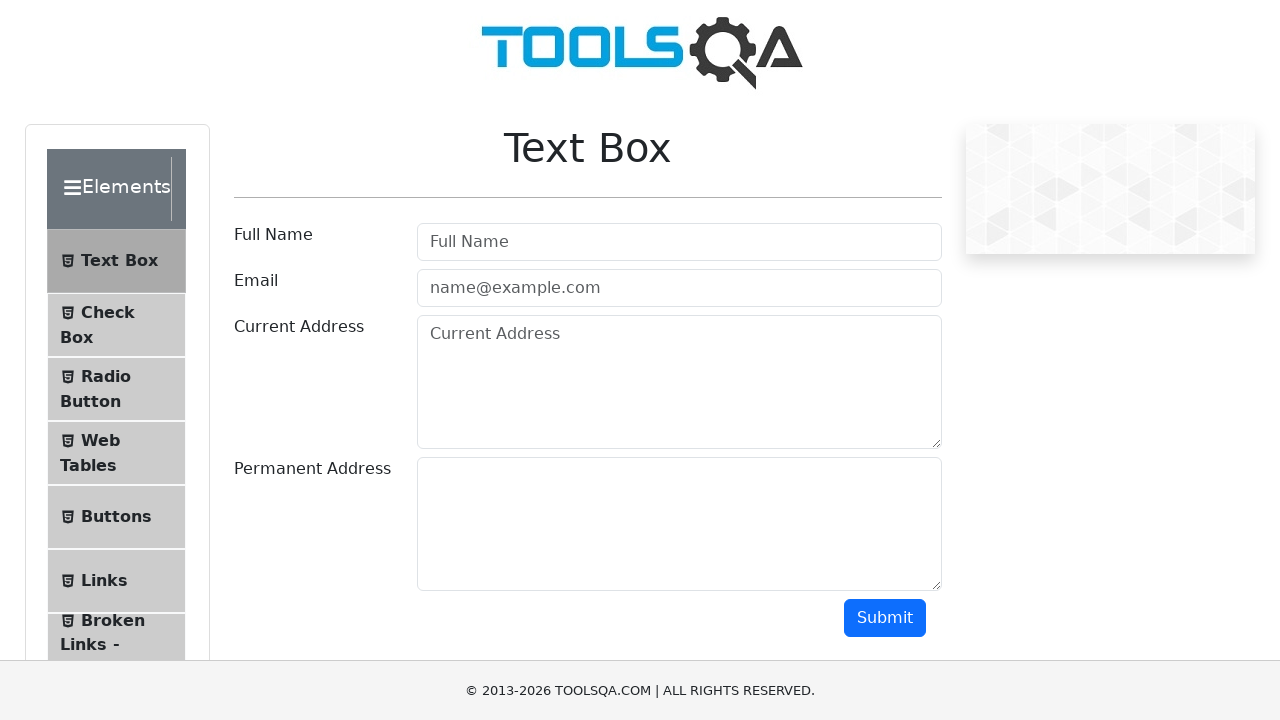

Filled username field with 'rodrigo' on #userName
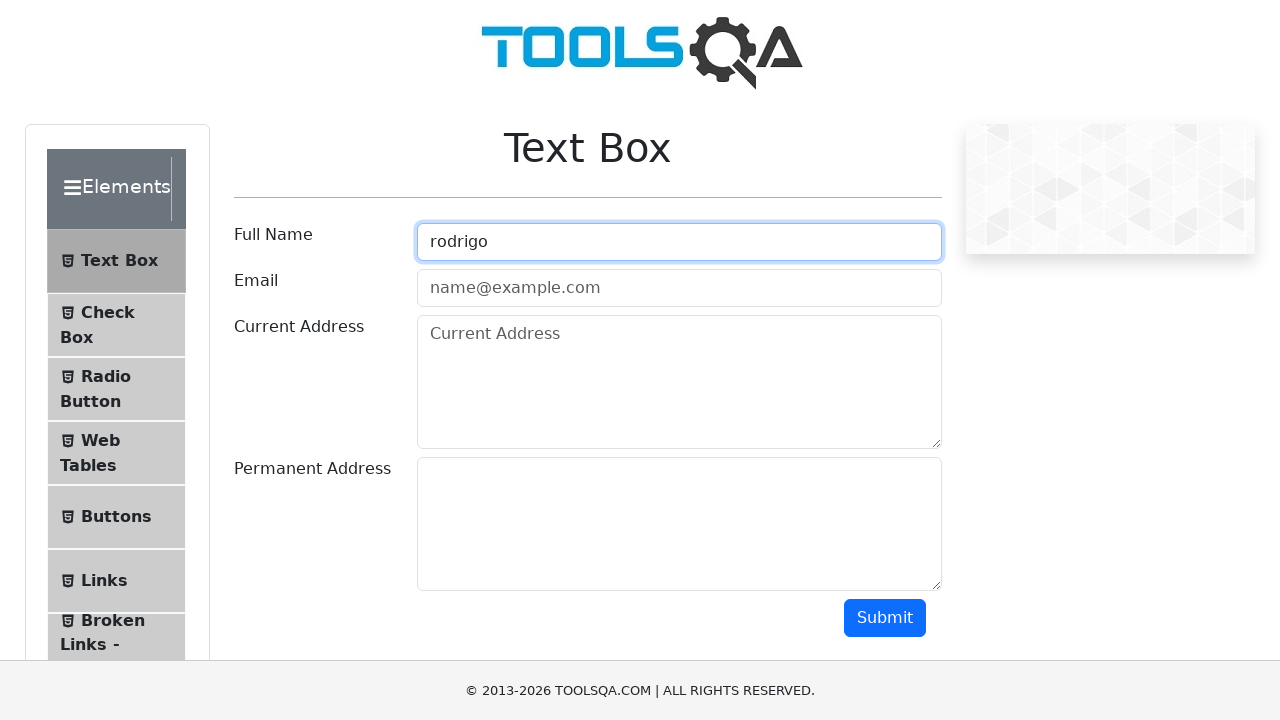

Filled email field with 'rodrigo@gmail.com' on #userEmail
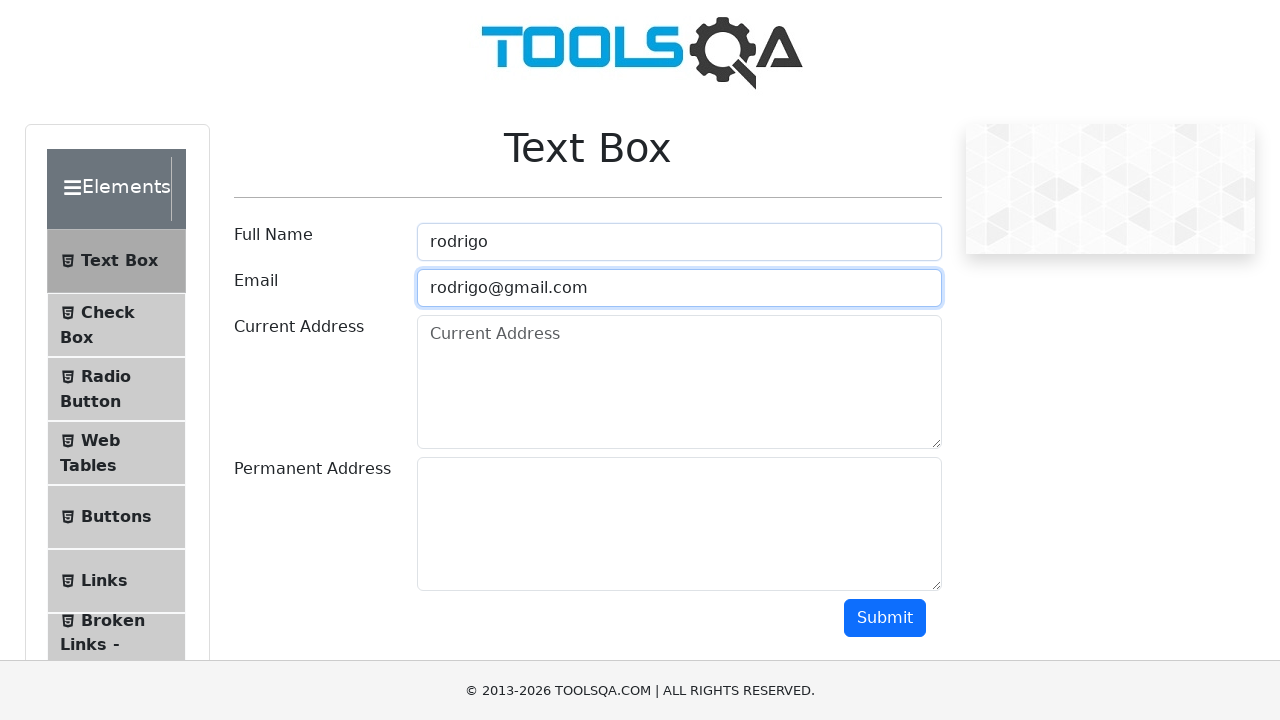

Clicked submit button to submit the text box form at (885, 618) on #submit
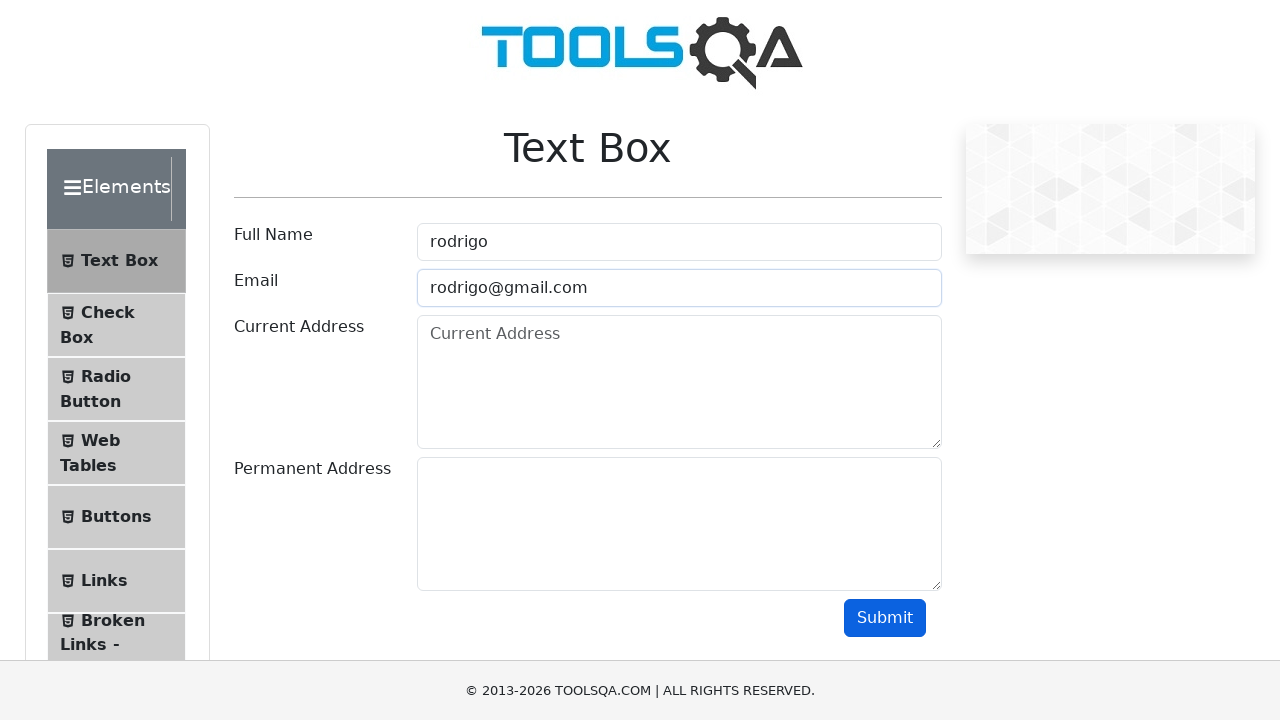

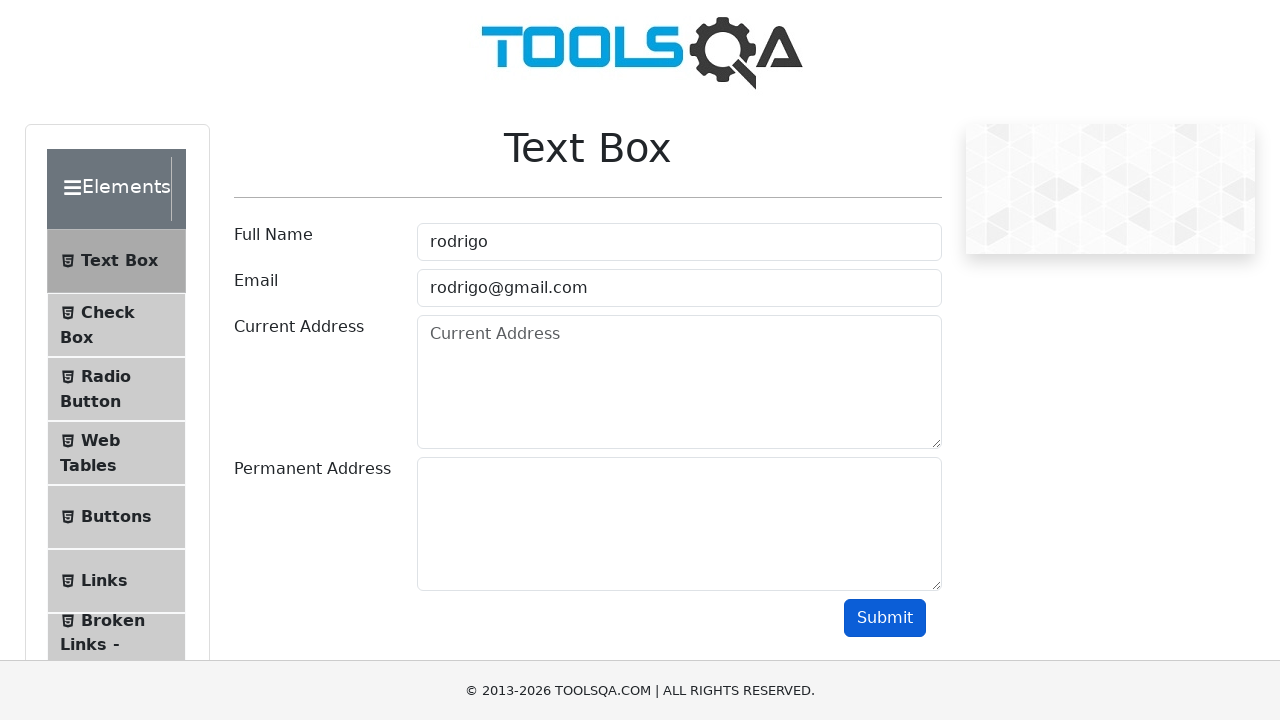